Tests the enable button functionality by clicking it, waiting for the loading bar to disappear, and verifying that the input box is enabled and the appropriate message is displayed

Starting URL: https://practice.cydeo.com/dynamic_controls

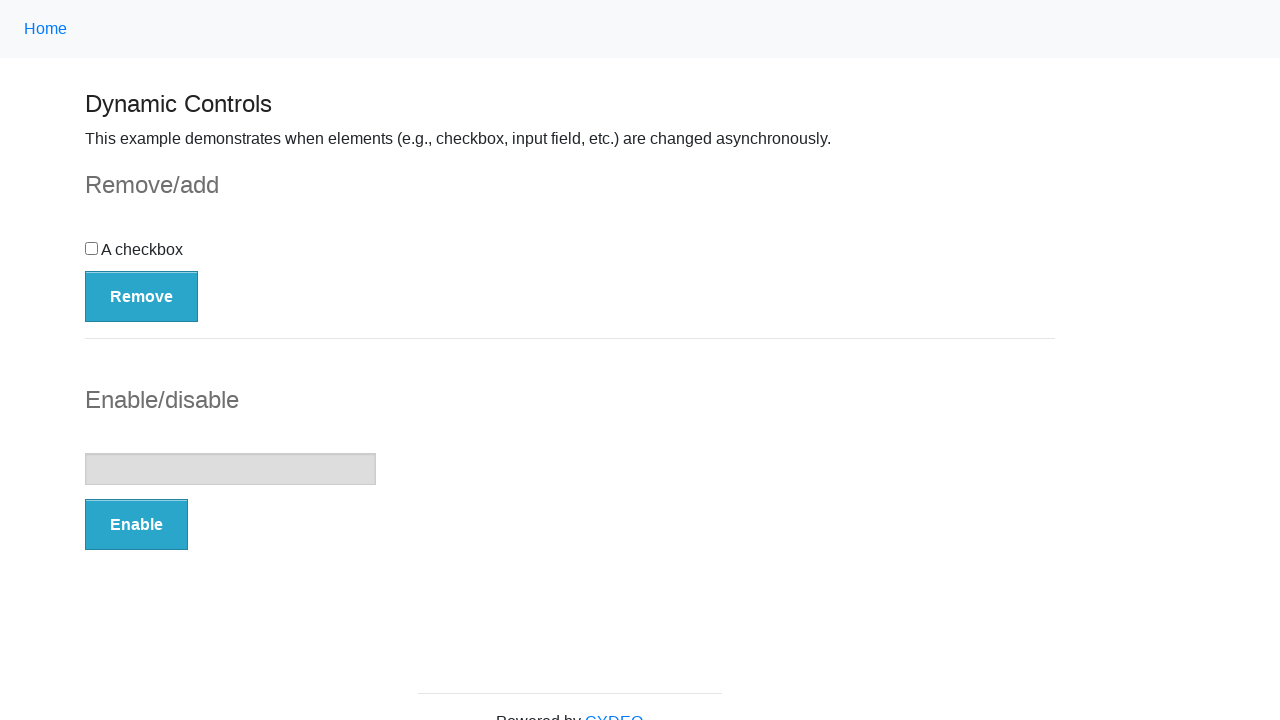

Clicked the Enable button at (136, 525) on button:has-text('Enable')
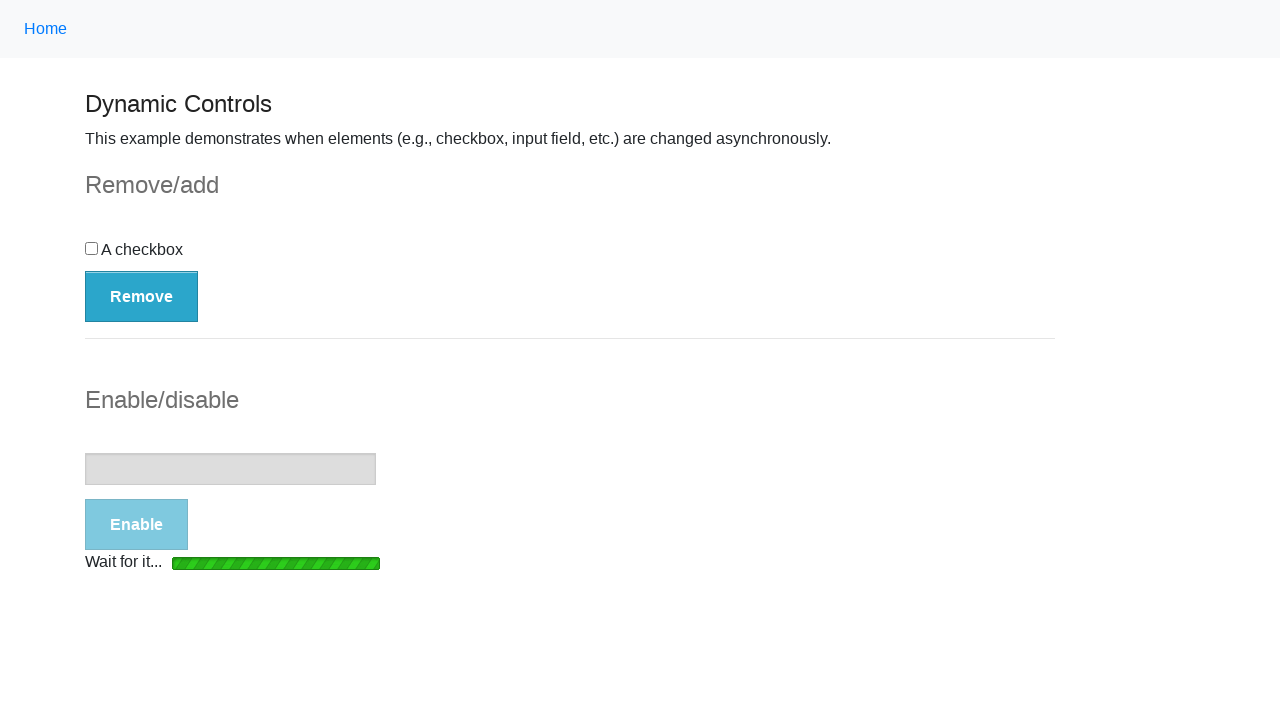

Loading bar disappeared
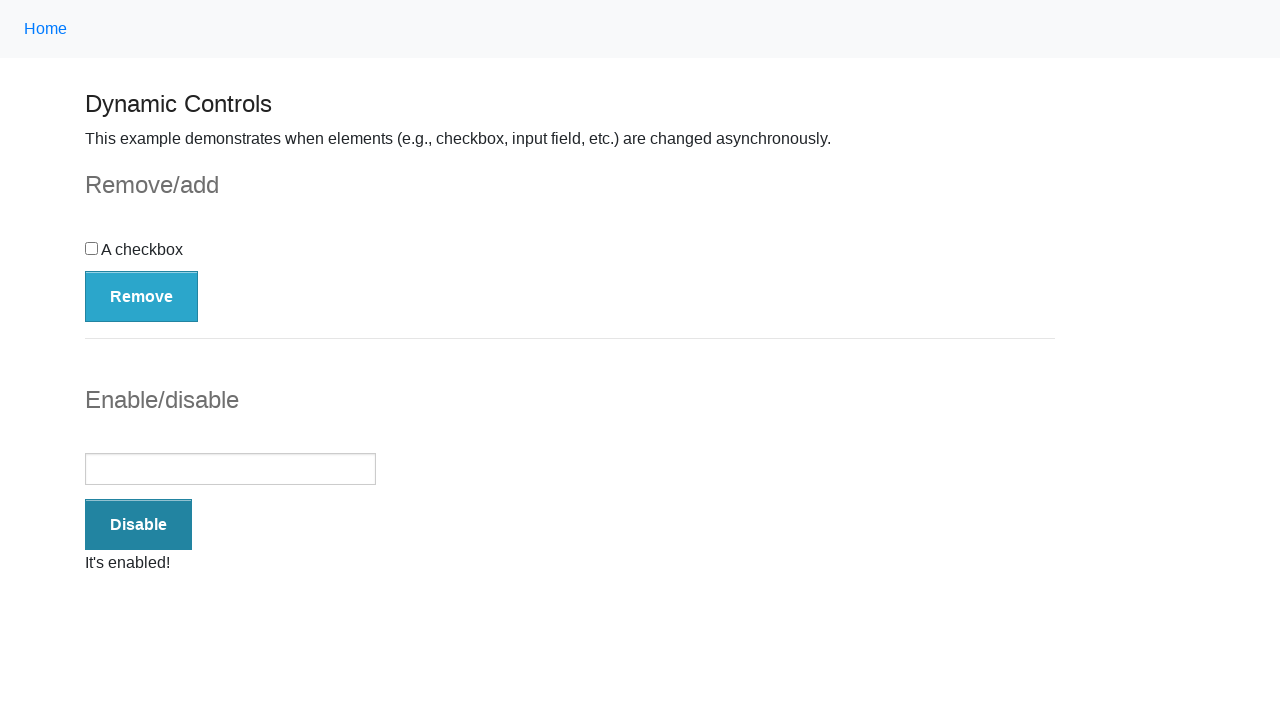

Verified input box is enabled
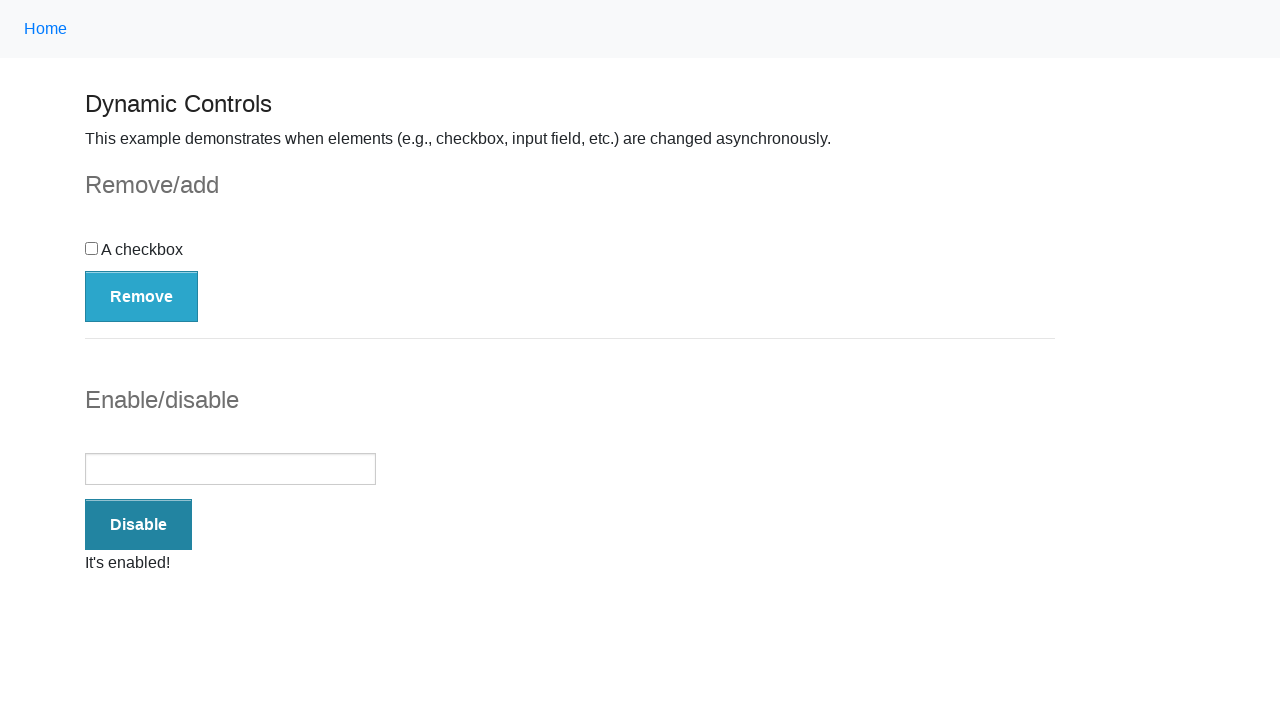

Verified message is visible
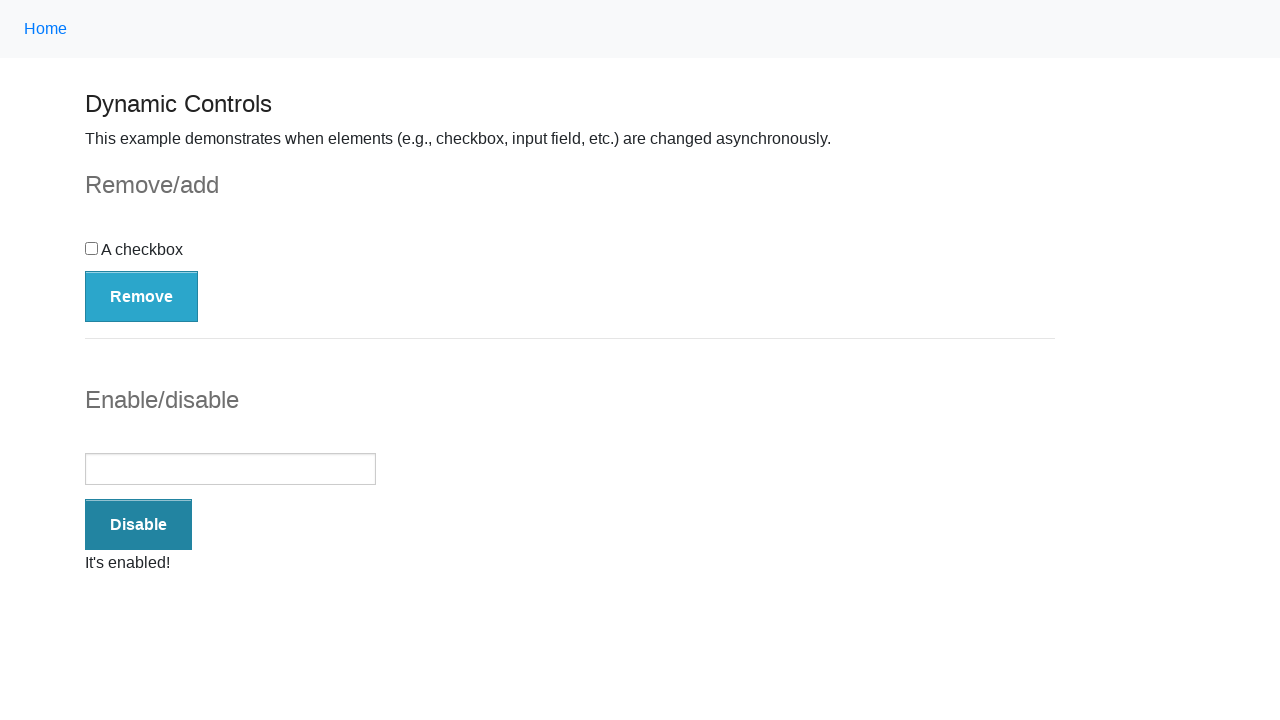

Verified message text is "It's enabled!"
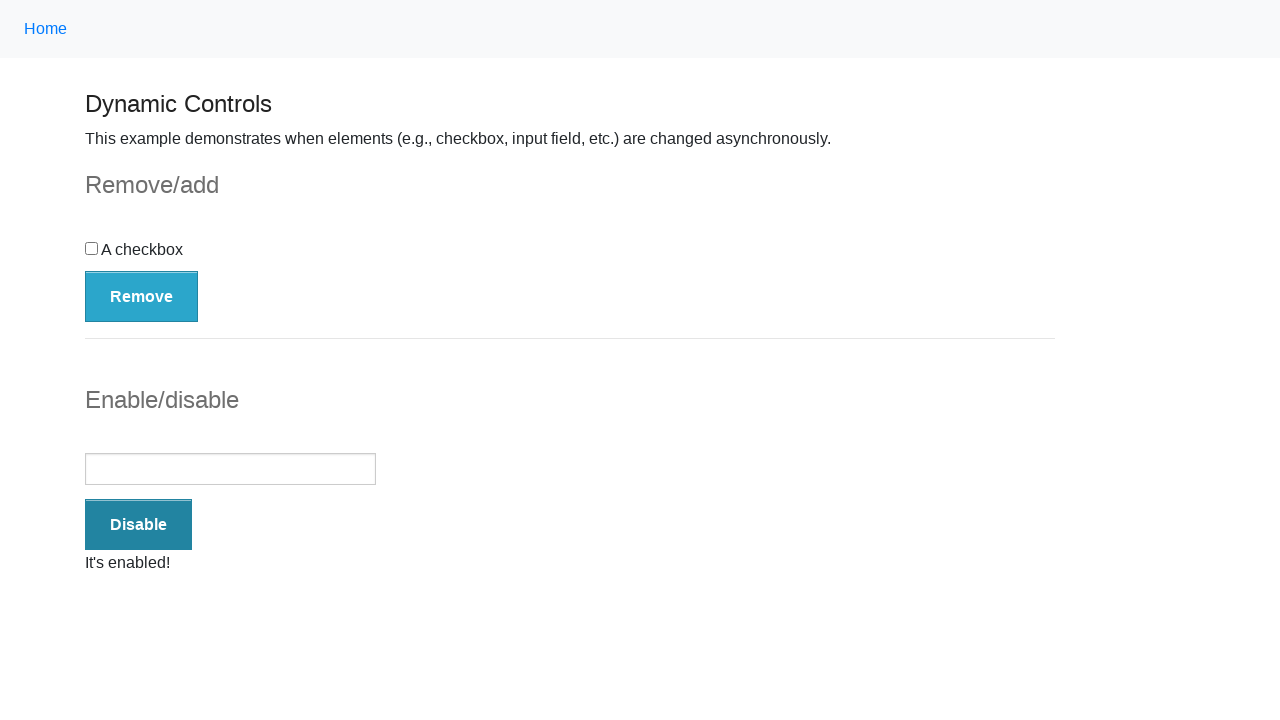

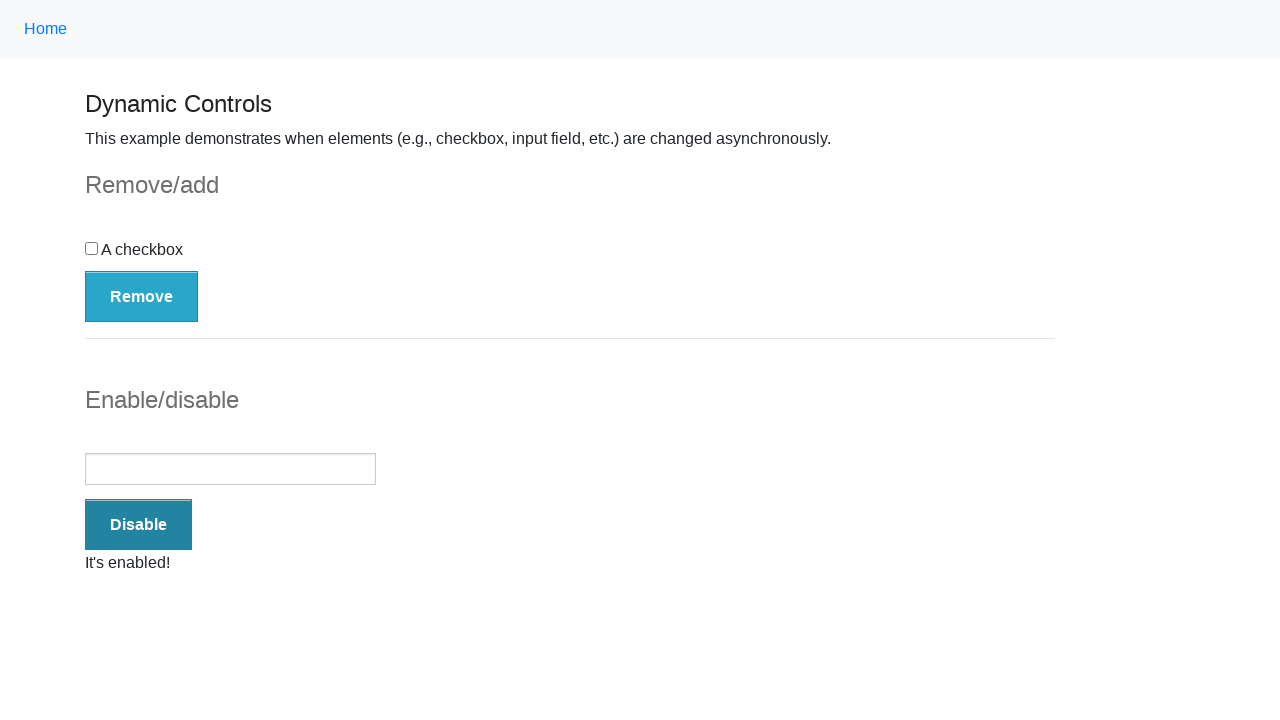